Tests calculator demo with limited timeout, entering two numbers and verifying their sum equals 11

Starting URL: https://juliemr.github.io/protractor-demo/

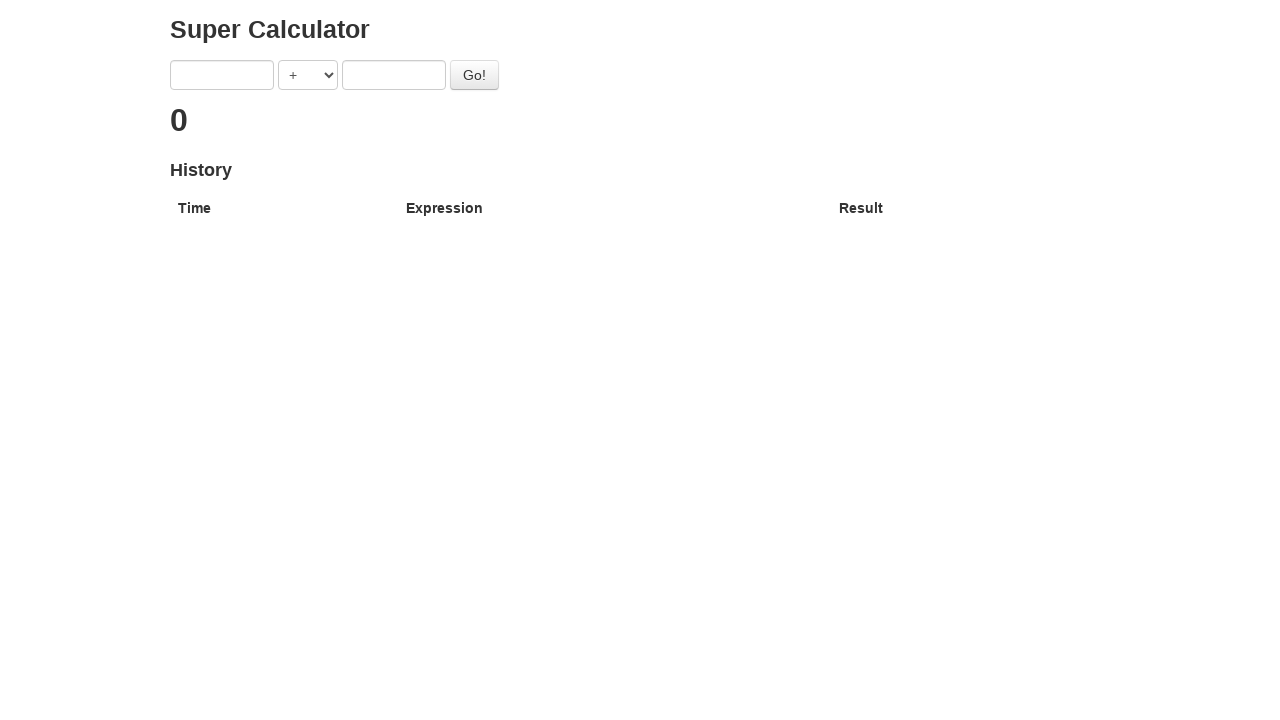

Filled first number input with '5' on input[ng-model='first']
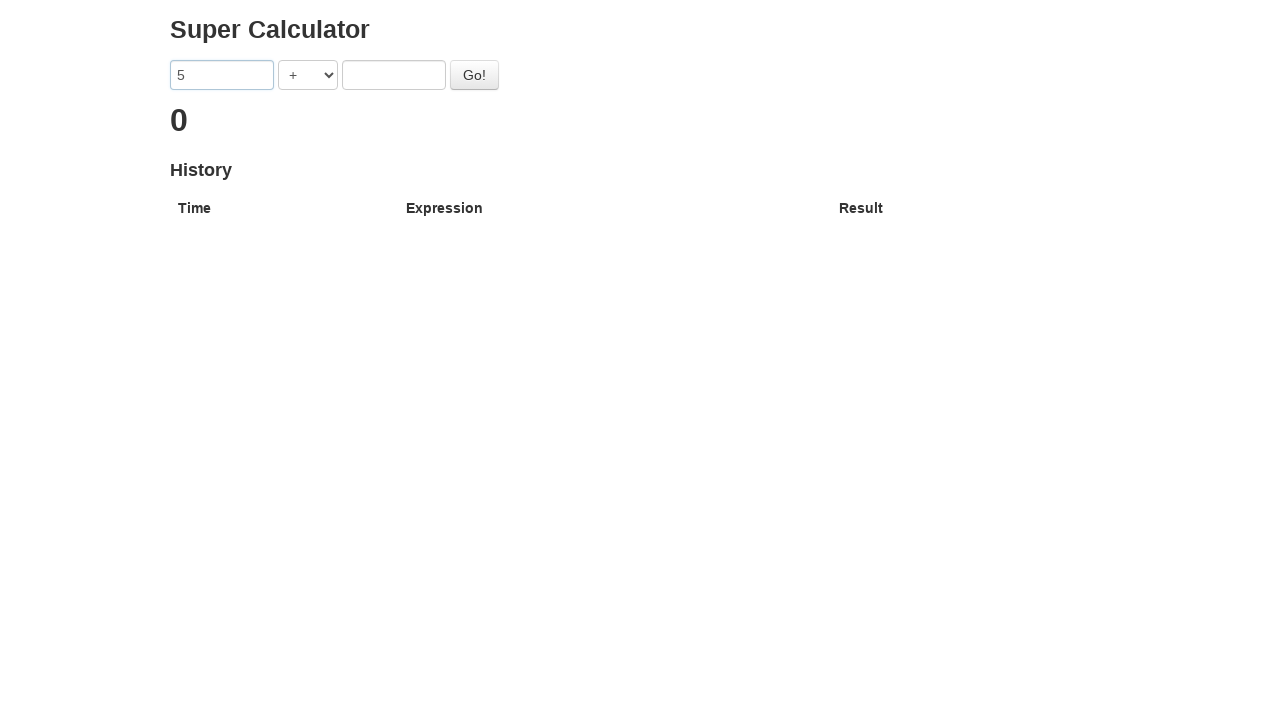

Filled second number input with '6' on input[ng-model='second']
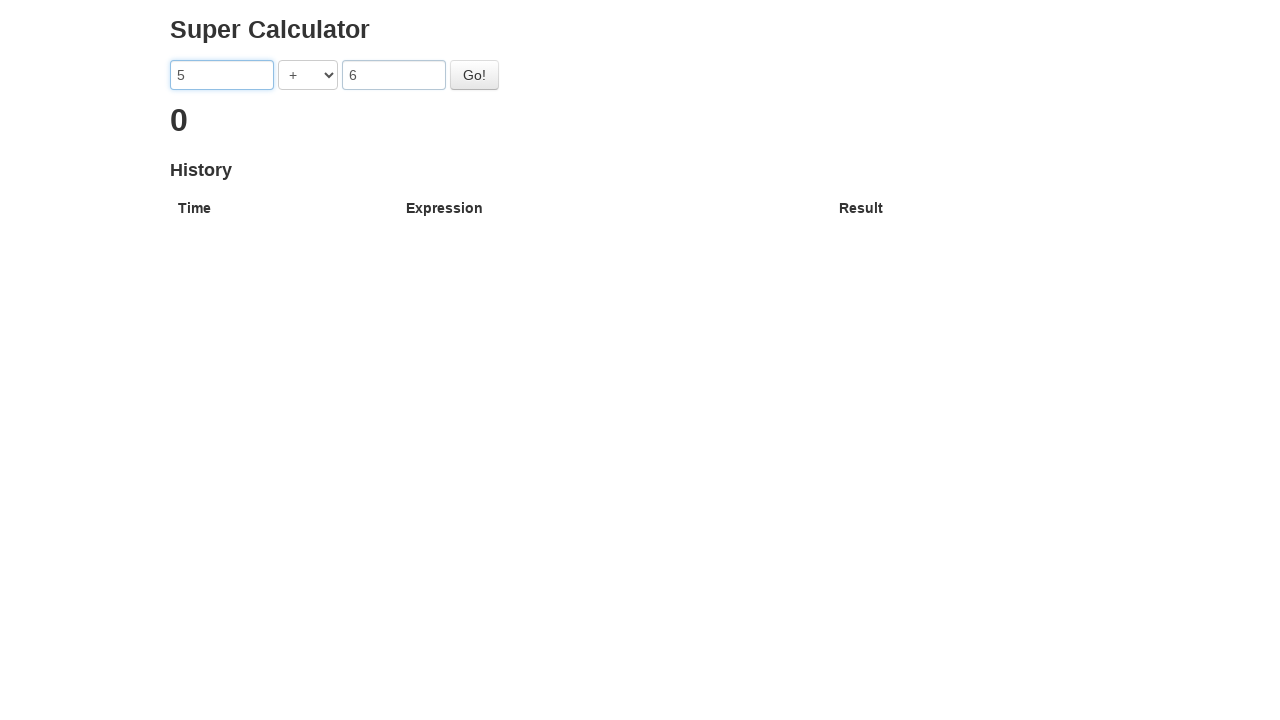

Clicked Go button to calculate sum at (474, 75) on #gobutton
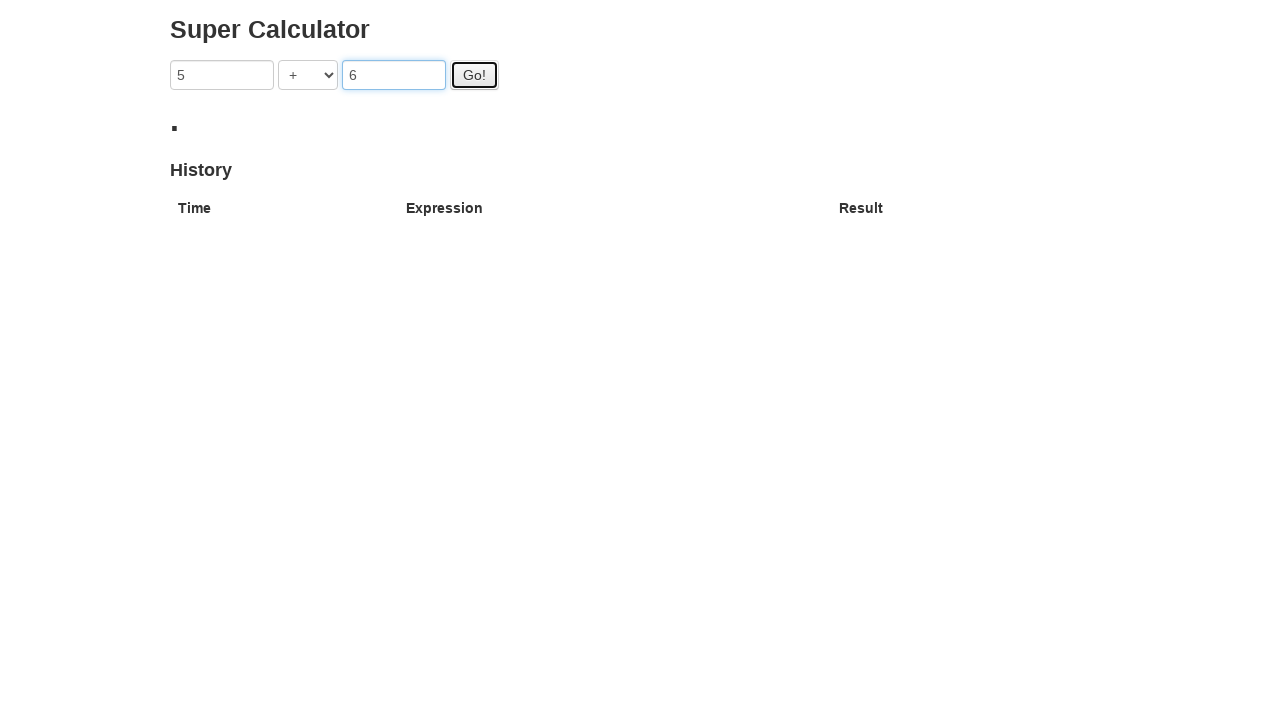

Wait completed for result heading with text '11'
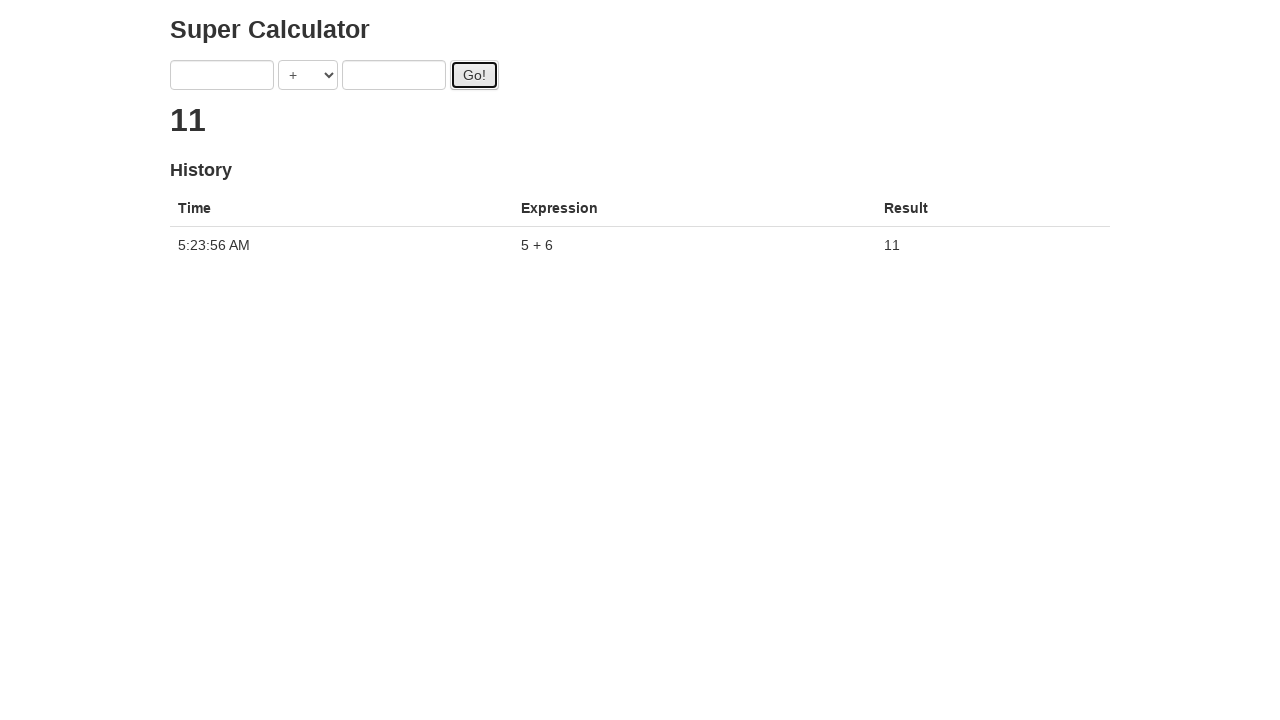

Retrieved result text content from heading
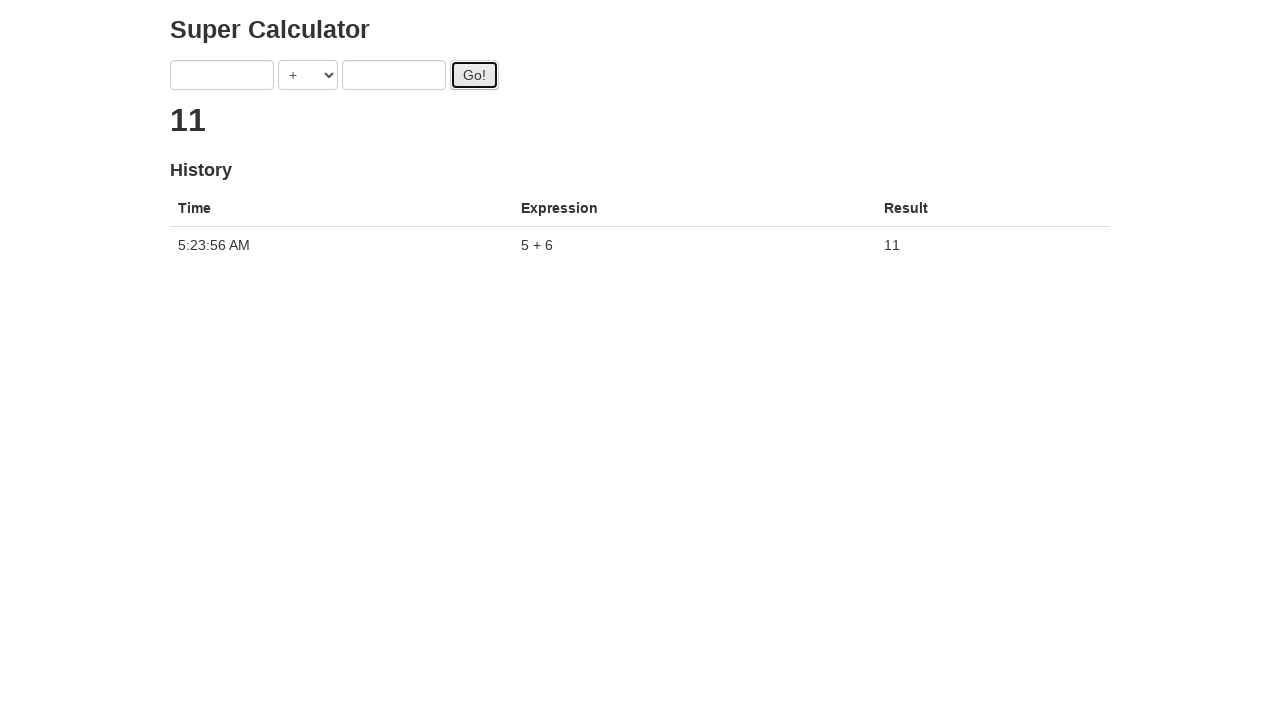

Verified that sum equals '11' - assertion passed
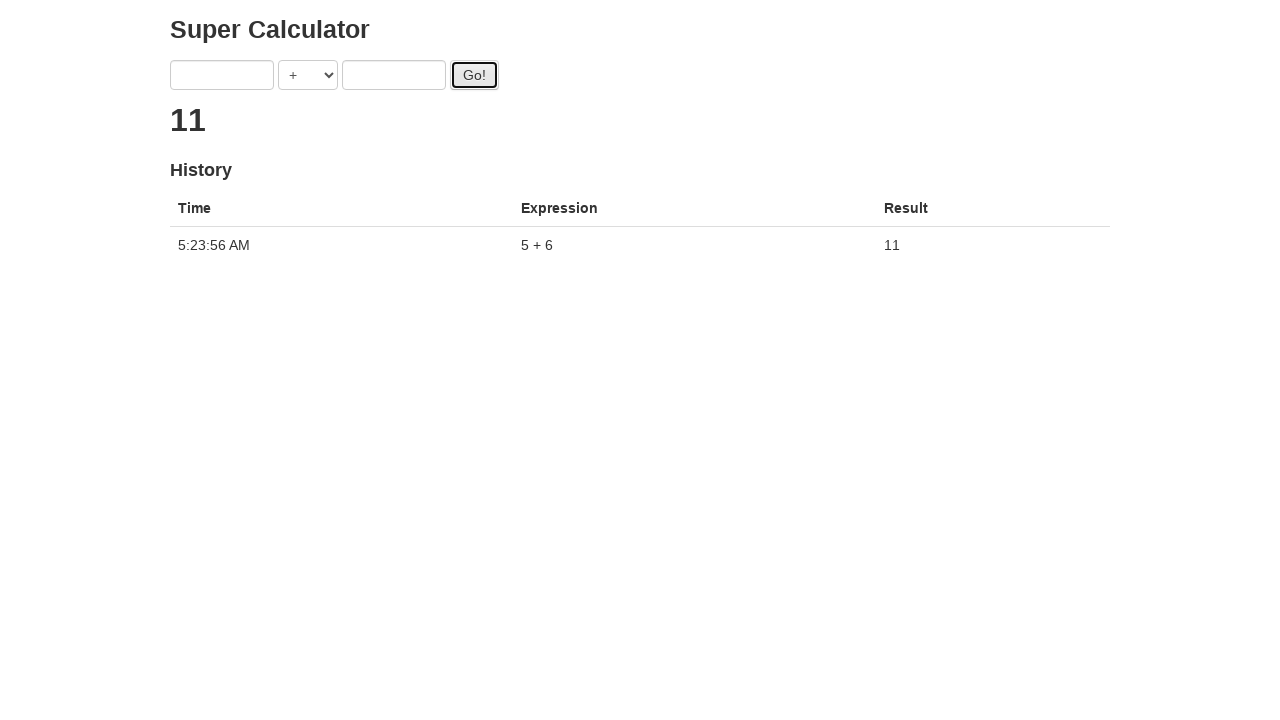

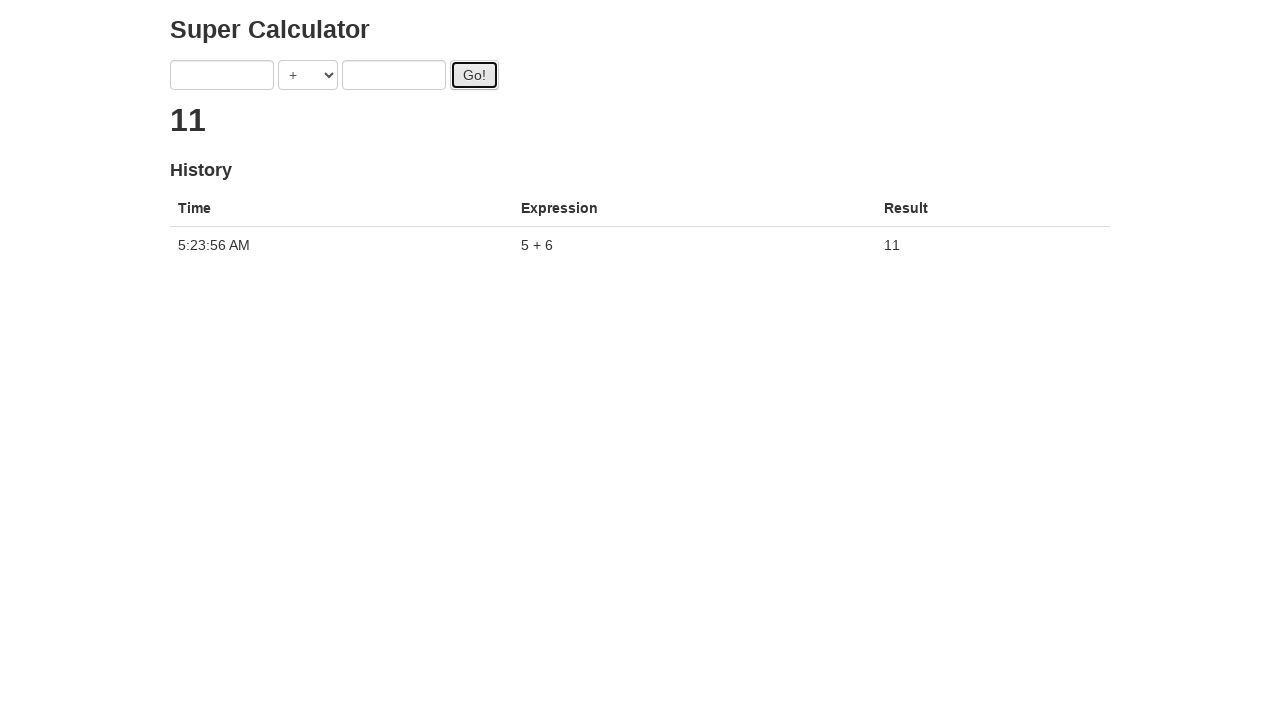